Tests multiple window handling by clicking a button that opens a new tab, switching to it, and then closing it

Starting URL: https://demoqa.com/browser-windows

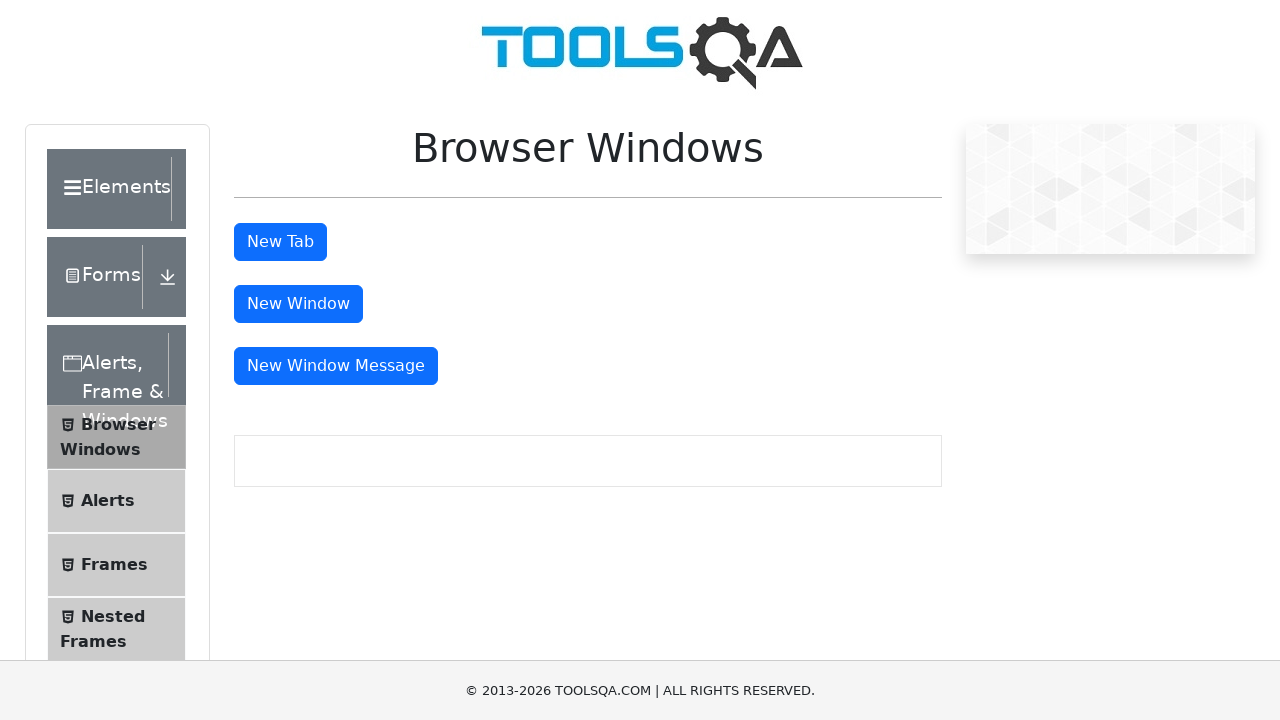

Clicked button to open a new tab at (280, 242) on #tabButton
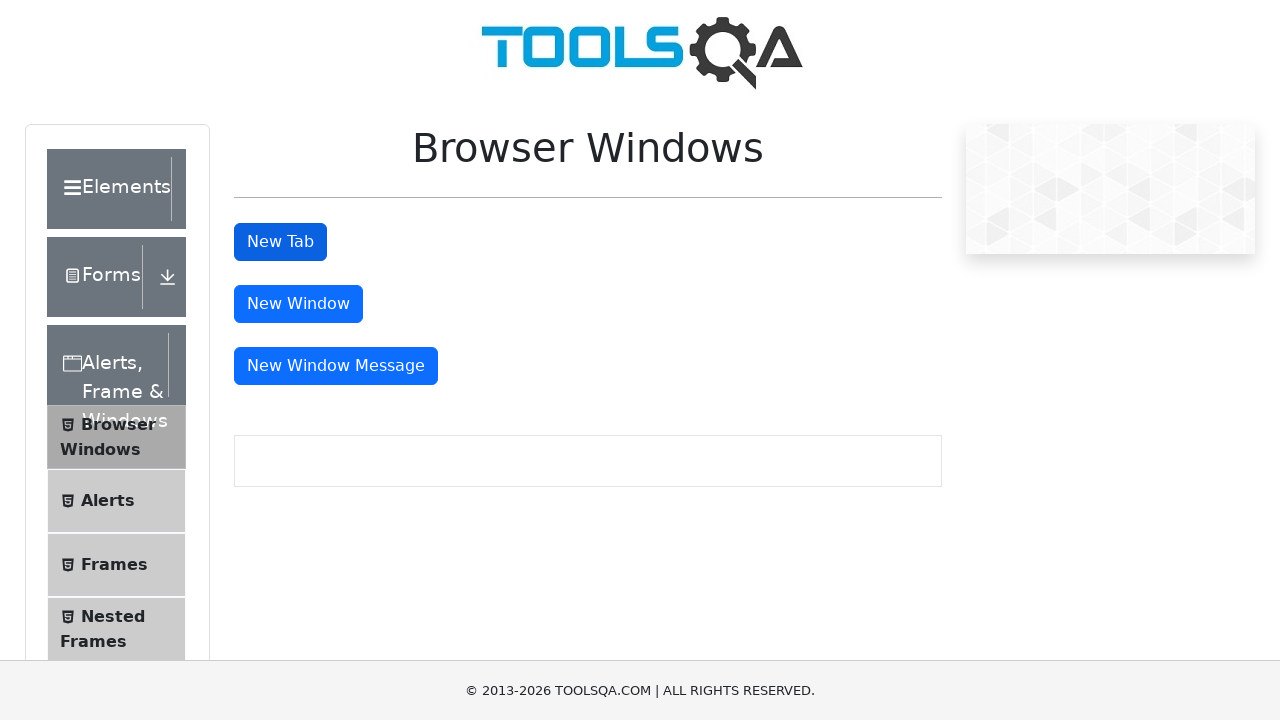

Retrieved all open pages/tabs from context
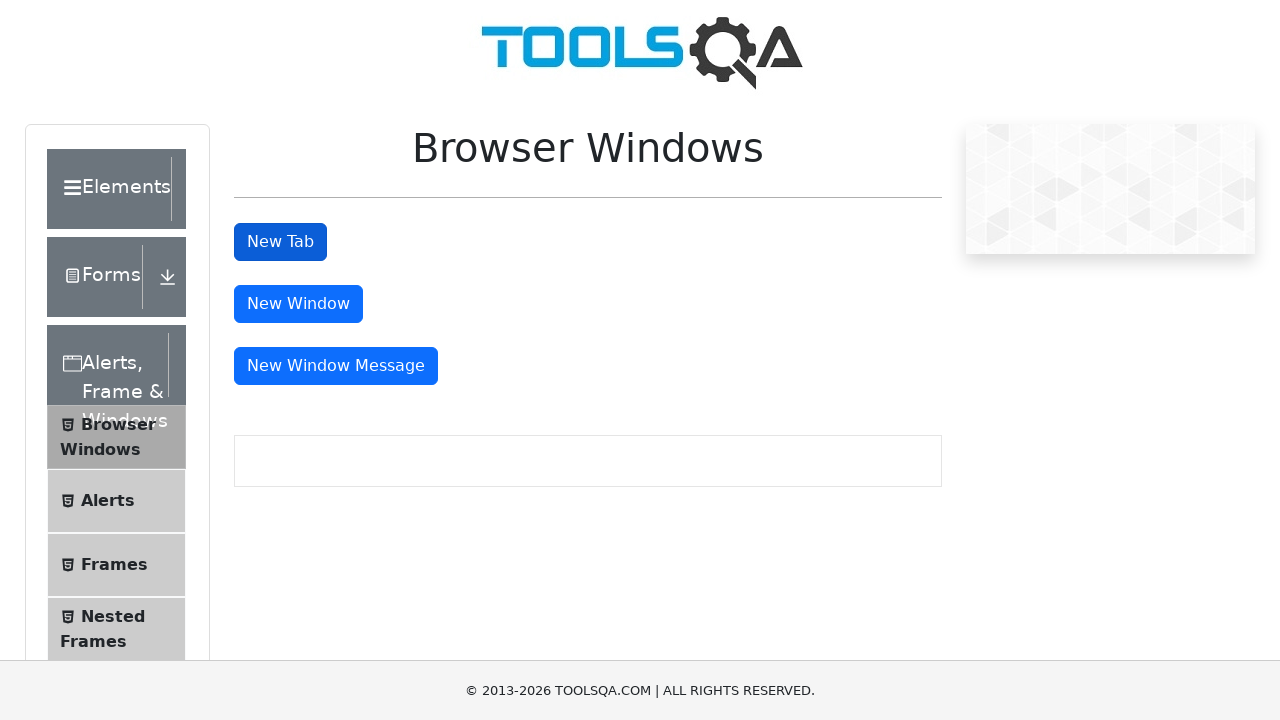

Identified newly opened tab as the most recent page
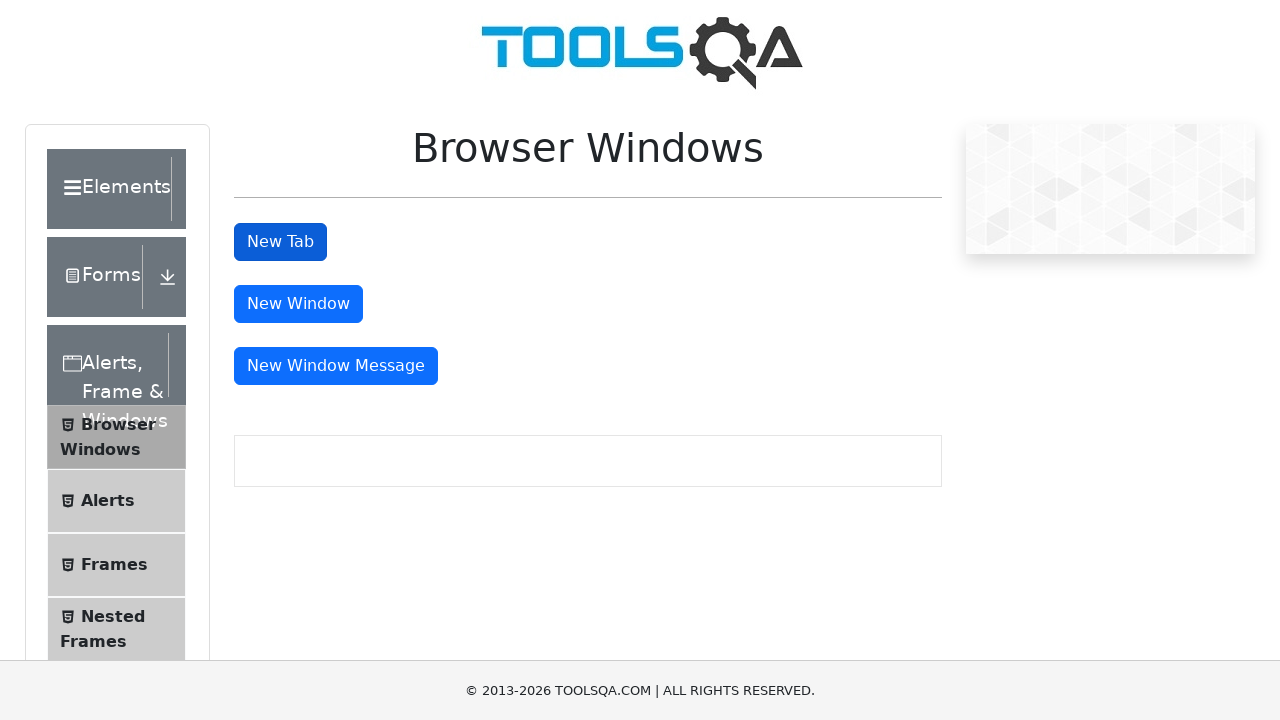

Closed the newly opened tab
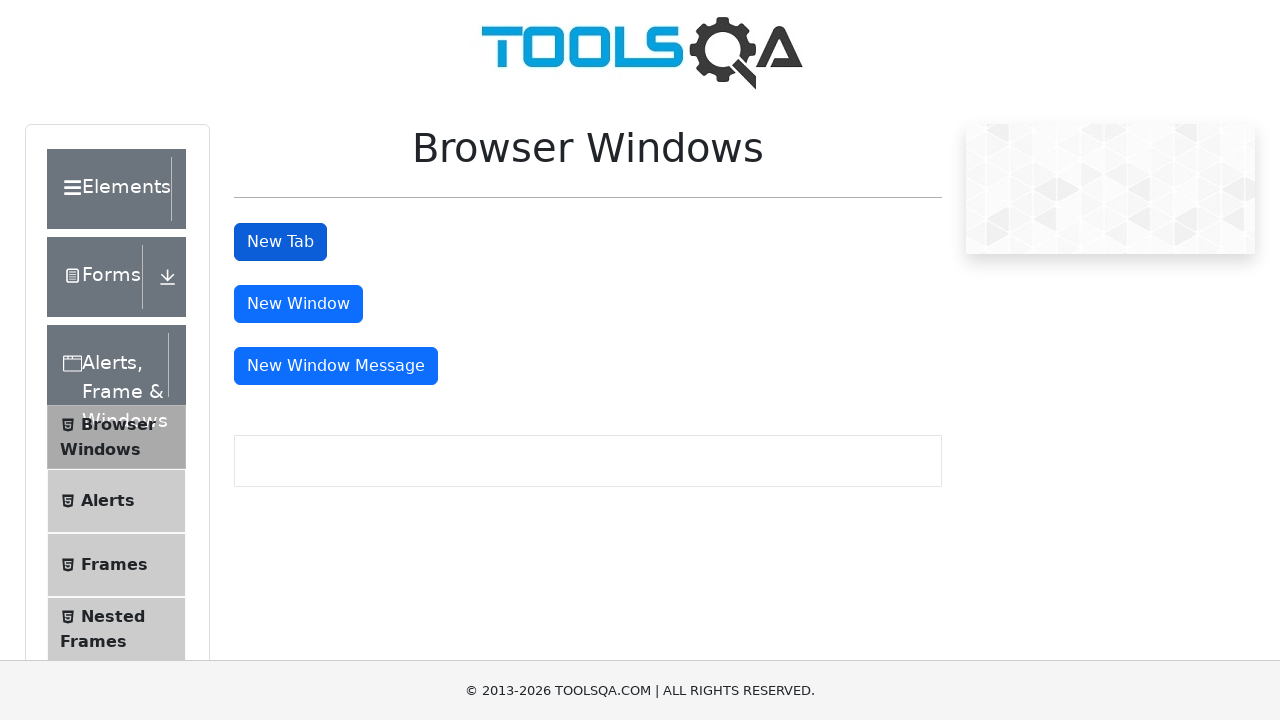

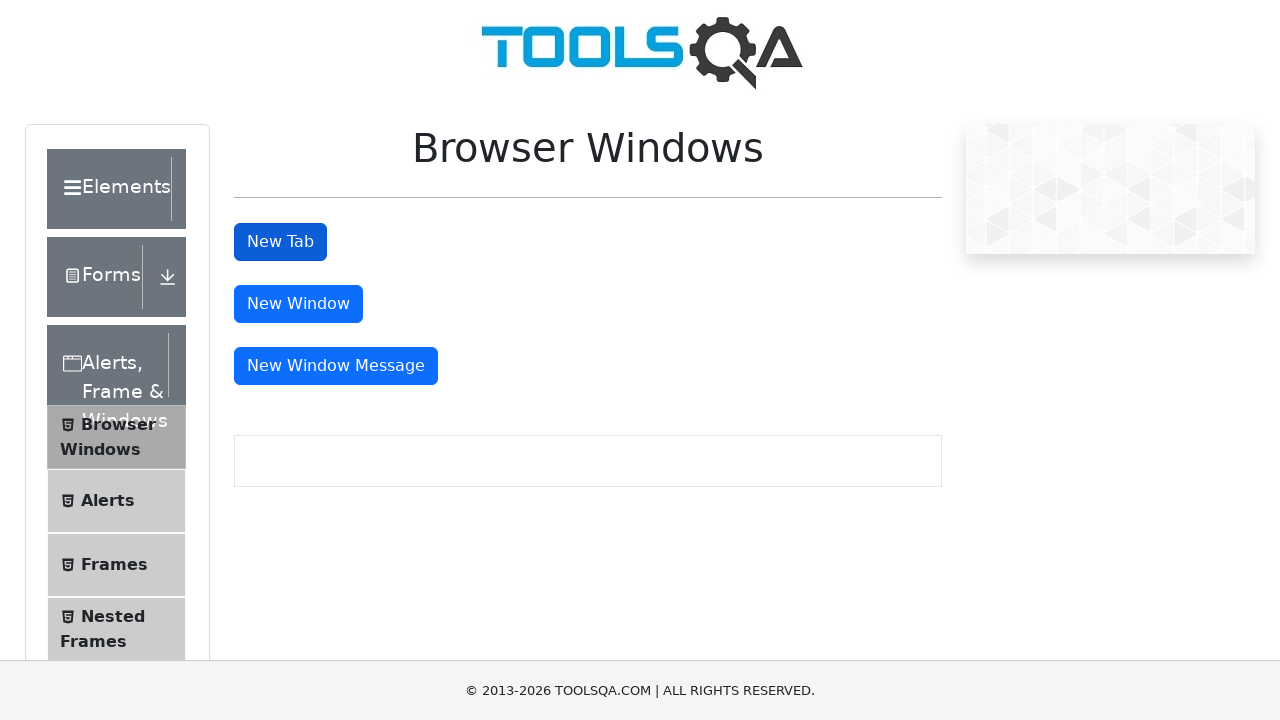